Tests the add/remove elements functionality by clicking the "Add Element" button to create a "Delete" button, verifying it appears, then clicking "Delete" and verifying the element is removed from the page.

Starting URL: https://practice.cydeo.com/add_remove_elements/

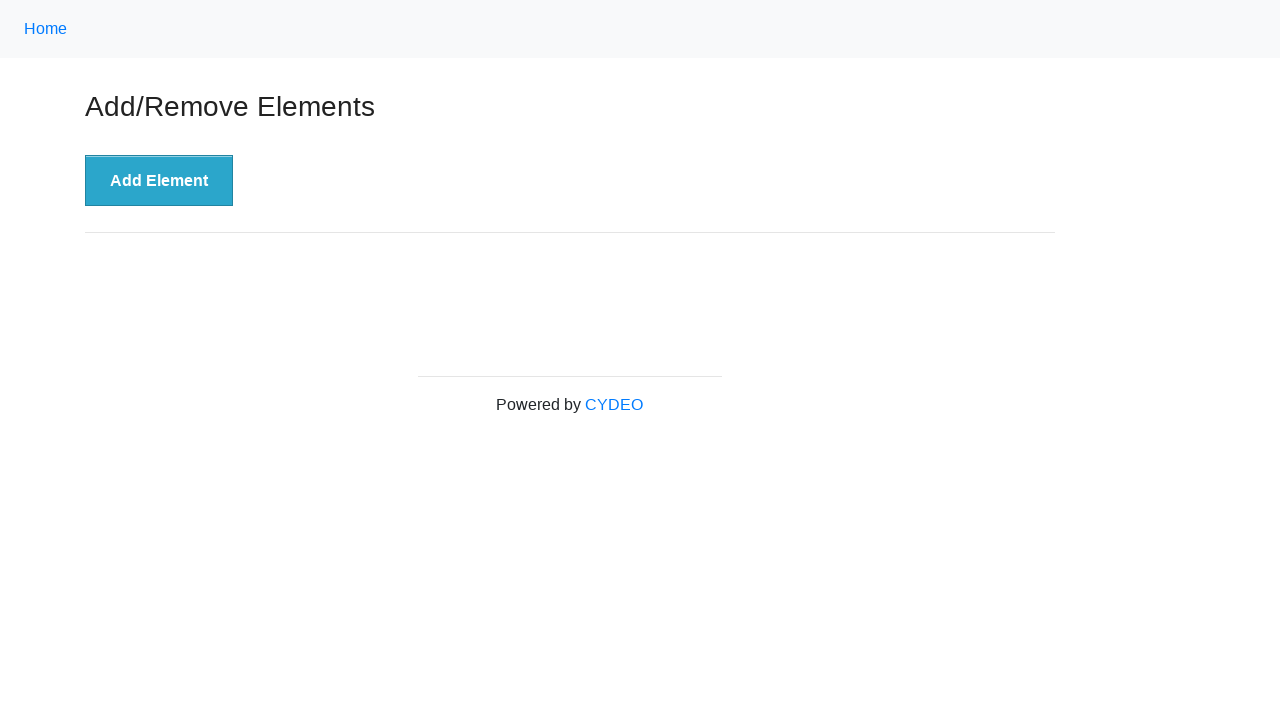

Clicked 'Add Element' button to create a new Delete button at (159, 181) on xpath=//button[.='Add Element']
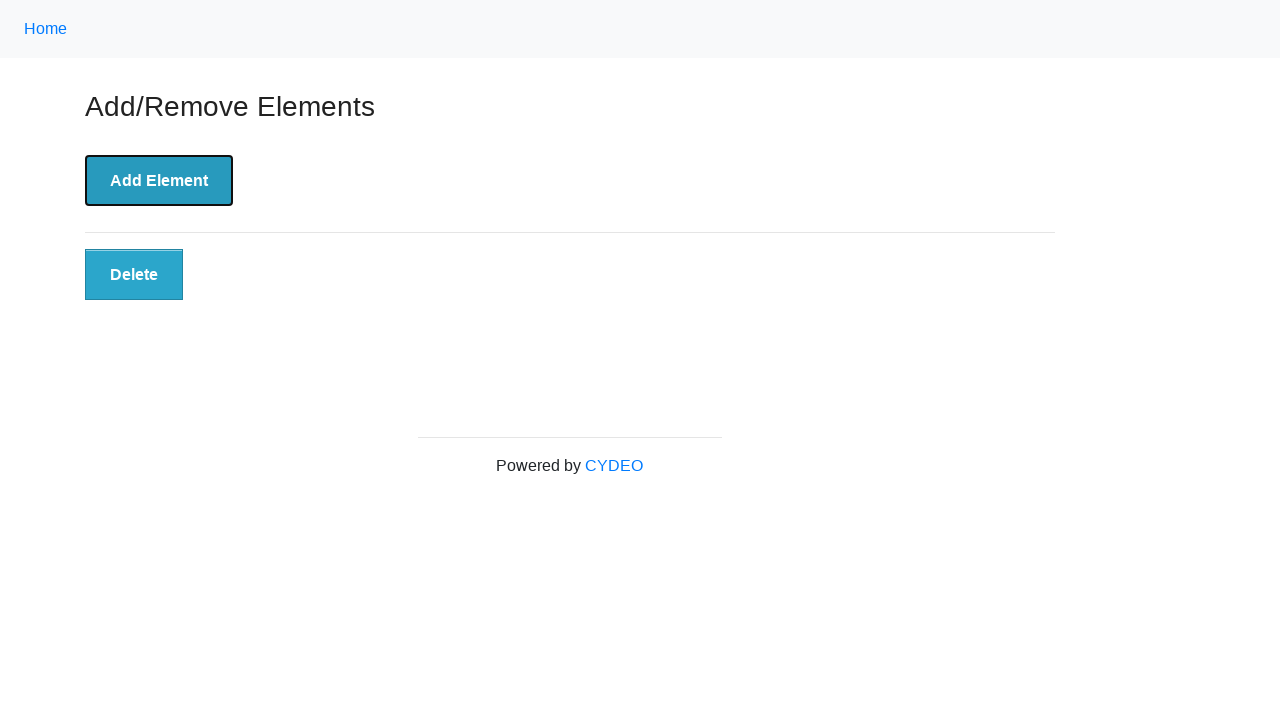

Located the Delete button element
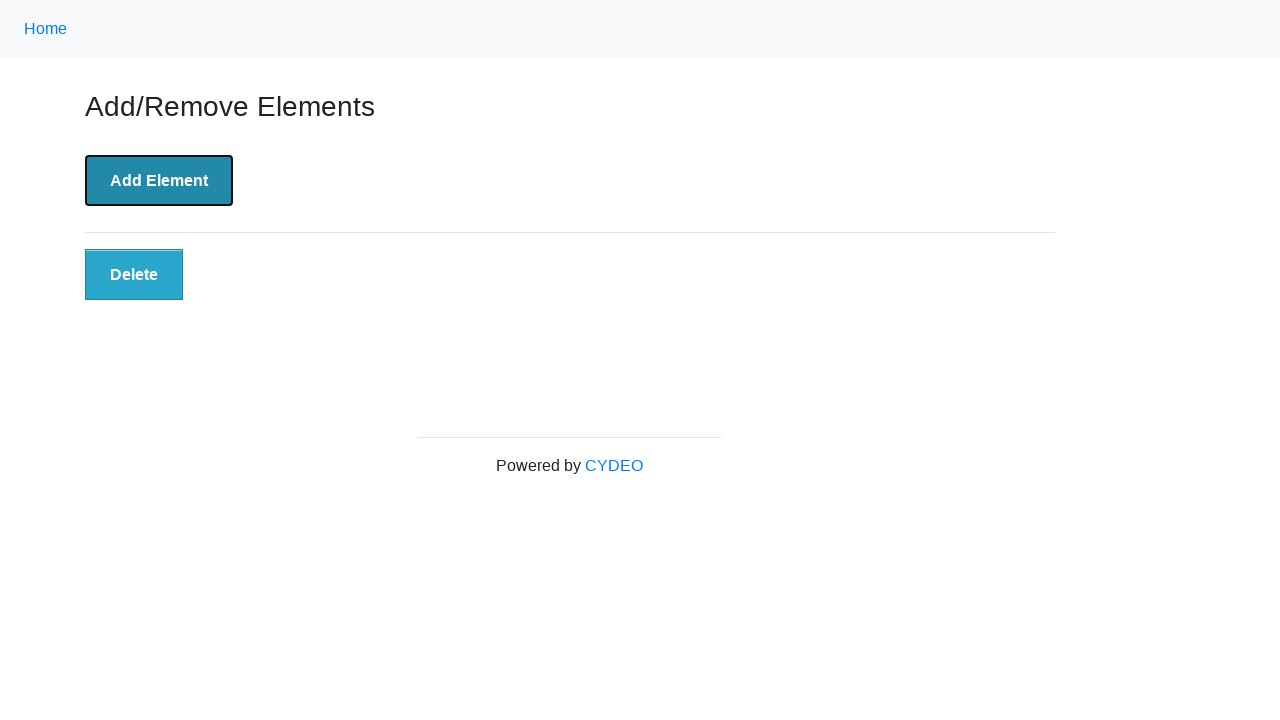

Waited for Delete button to become visible
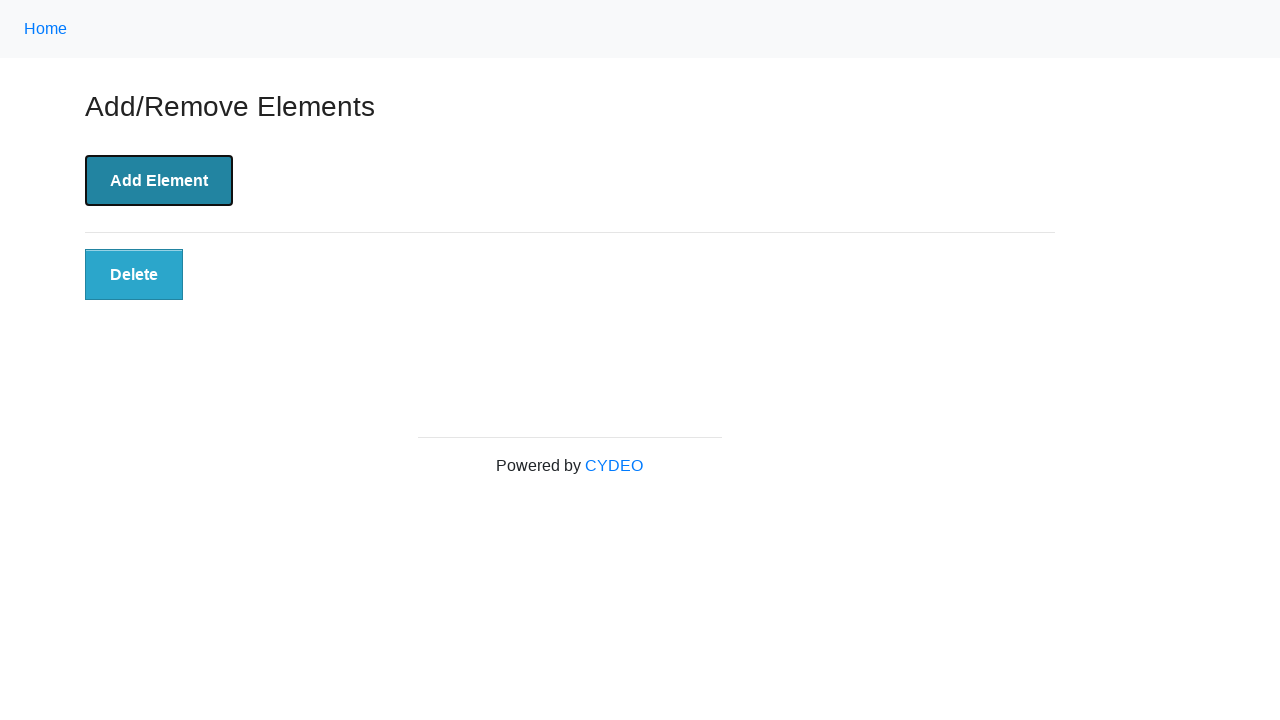

Verified Delete button is visible on the page
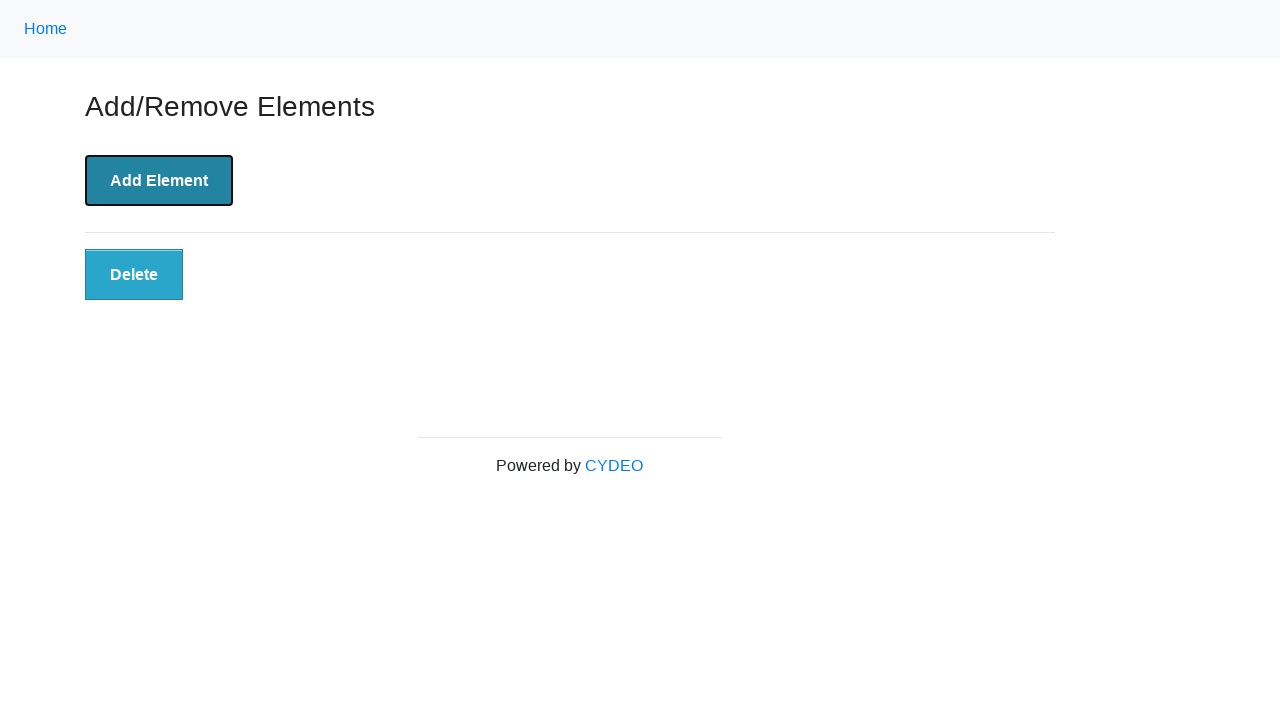

Clicked the Delete button to remove the element at (134, 275) on xpath=//button[.='Delete']
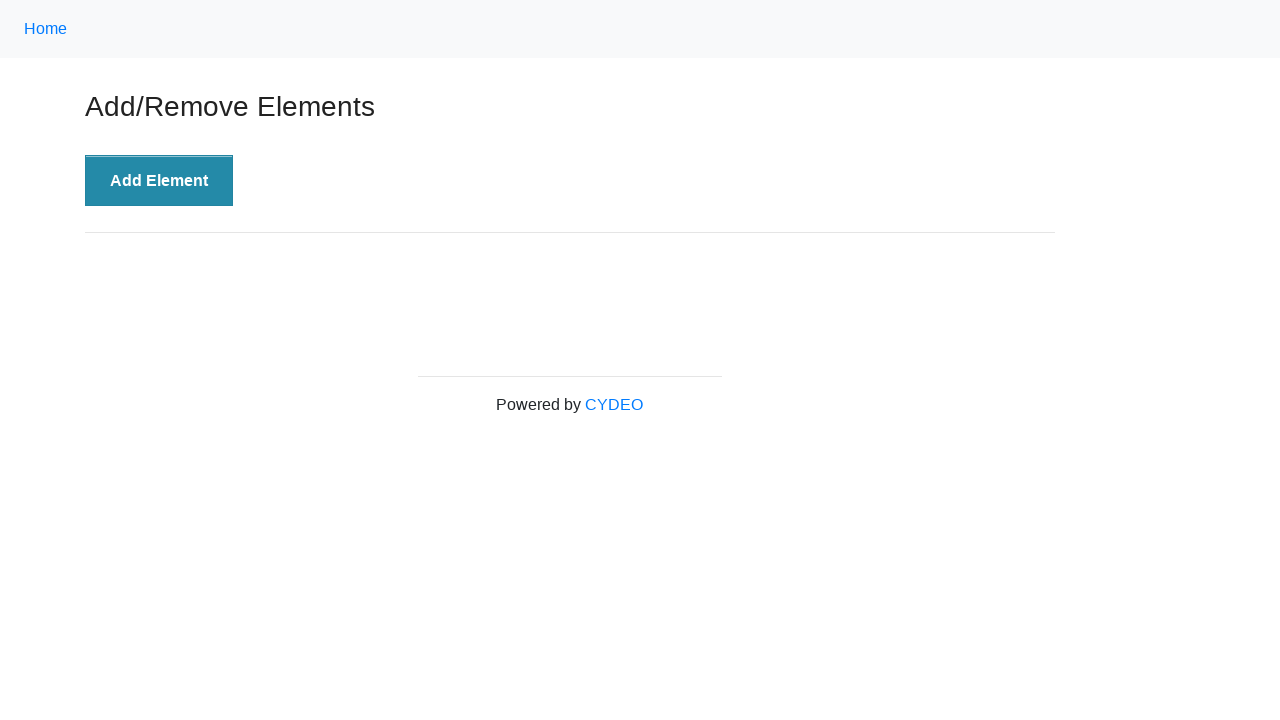

Verified Delete button was removed from the DOM
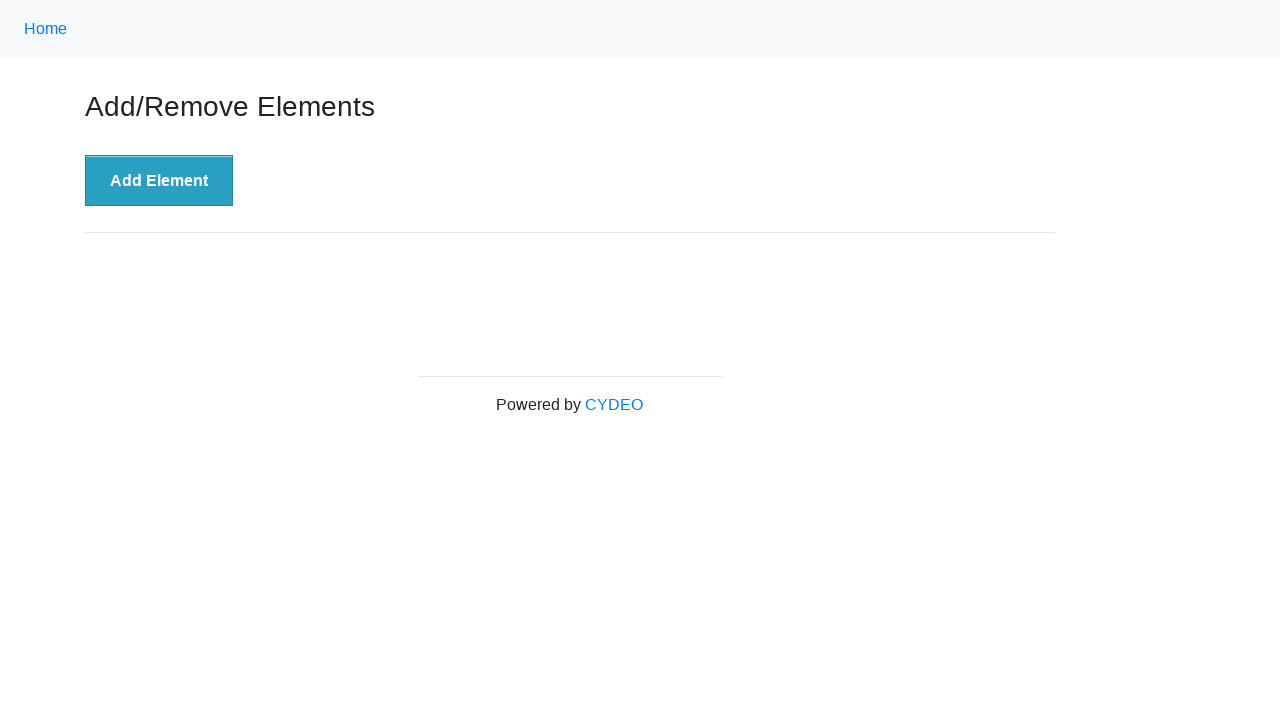

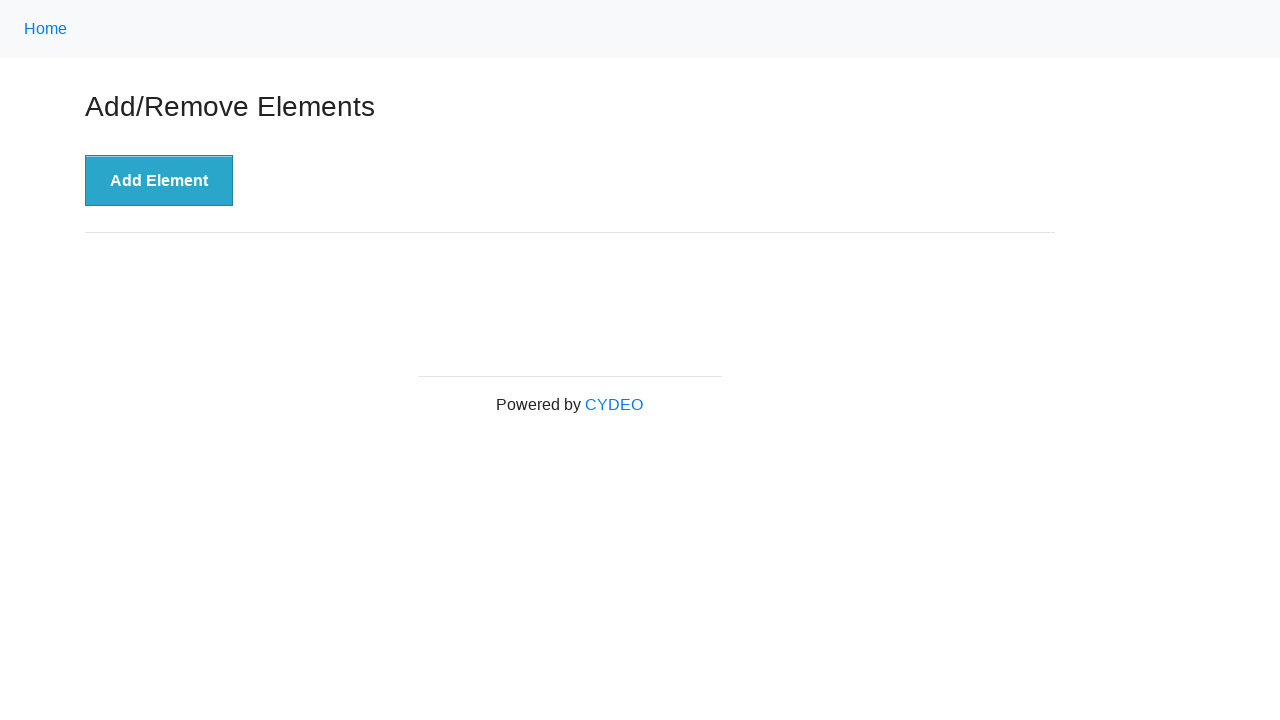